Tests jQuery UI slider functionality by clicking on the slider and dragging it to a specific position

Starting URL: http://jqueryui.com/resources/demos/slider/default.html

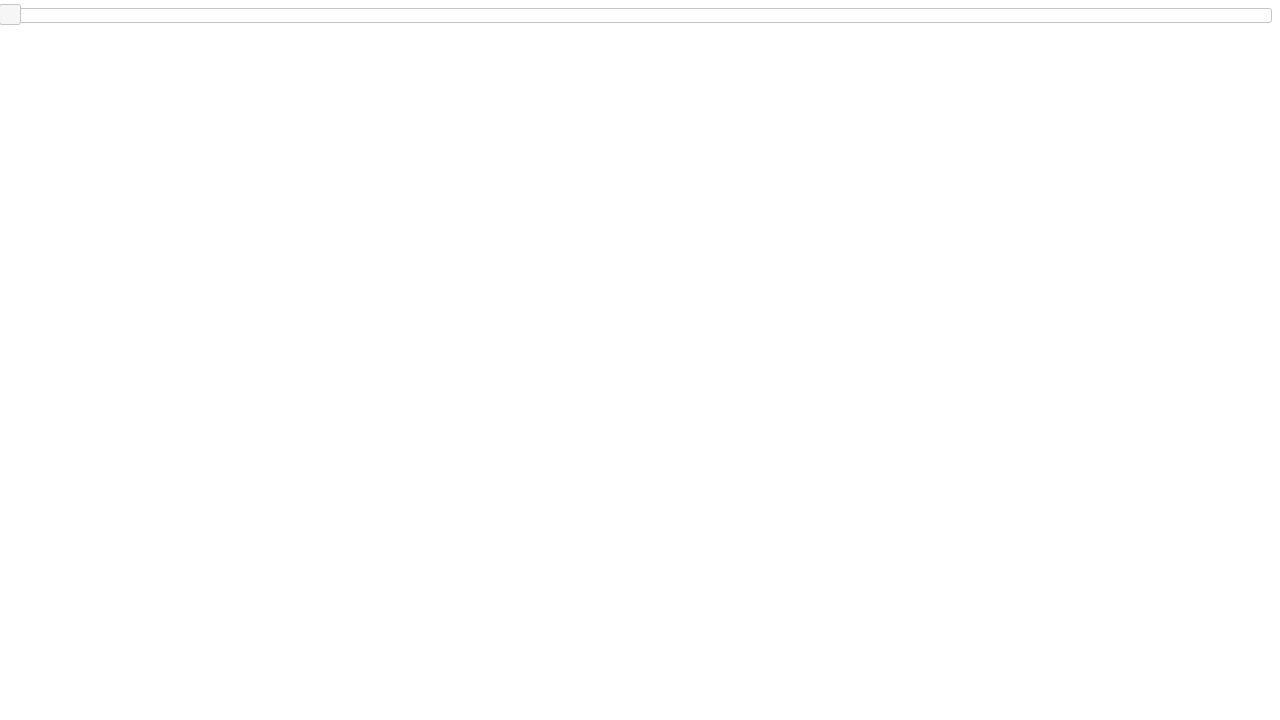

Located the jQuery UI slider element
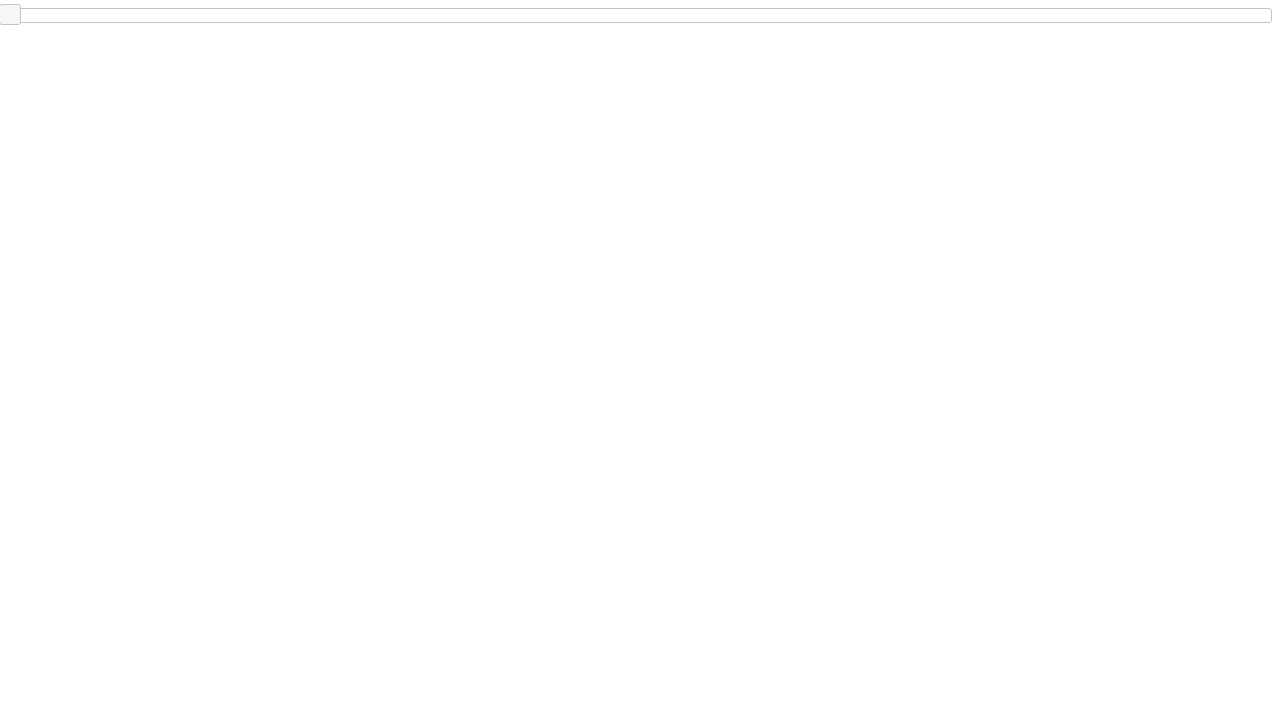

Clicked on the slider to focus it at (640, 15) on #slider
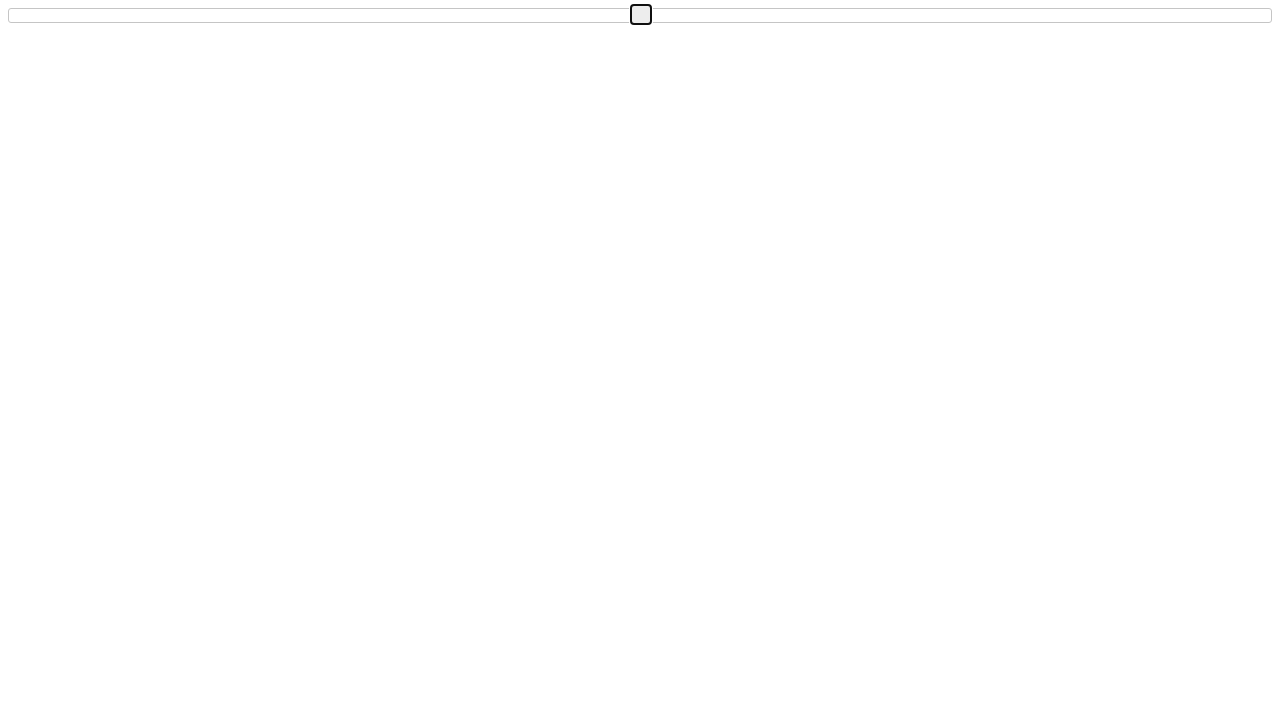

Retrieved slider's bounding box dimensions
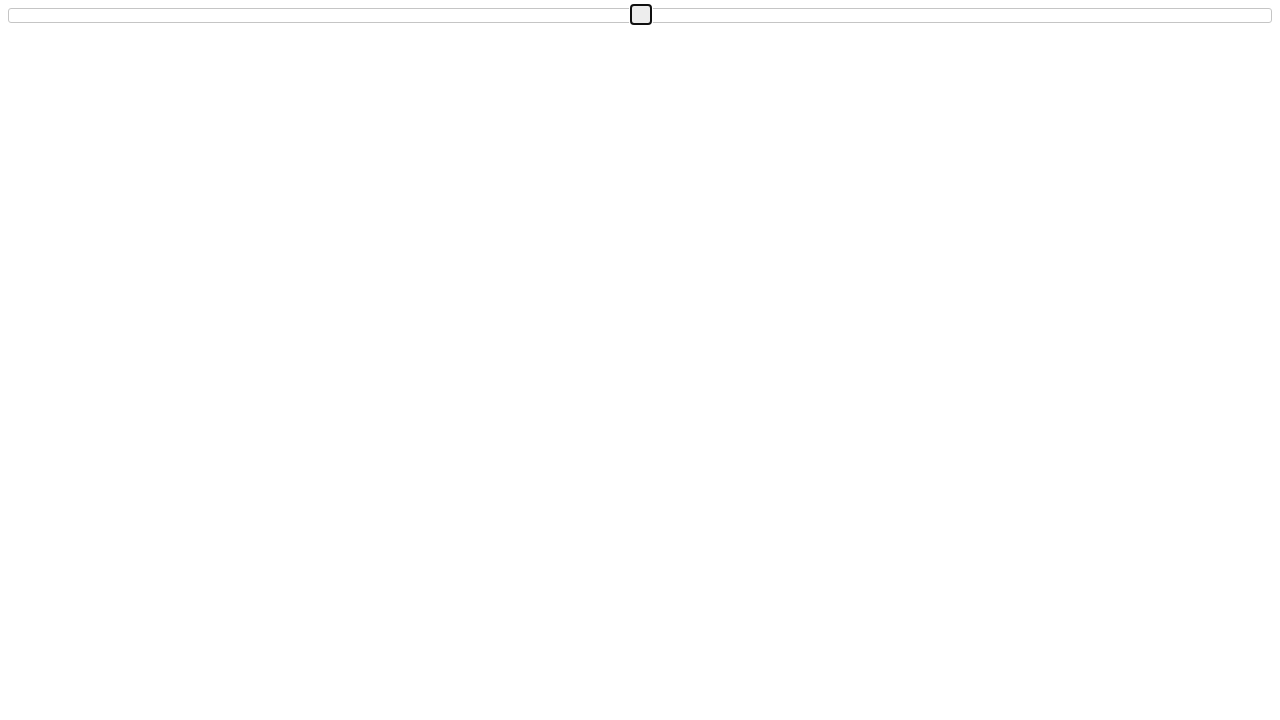

Calculated slider width for drag operation
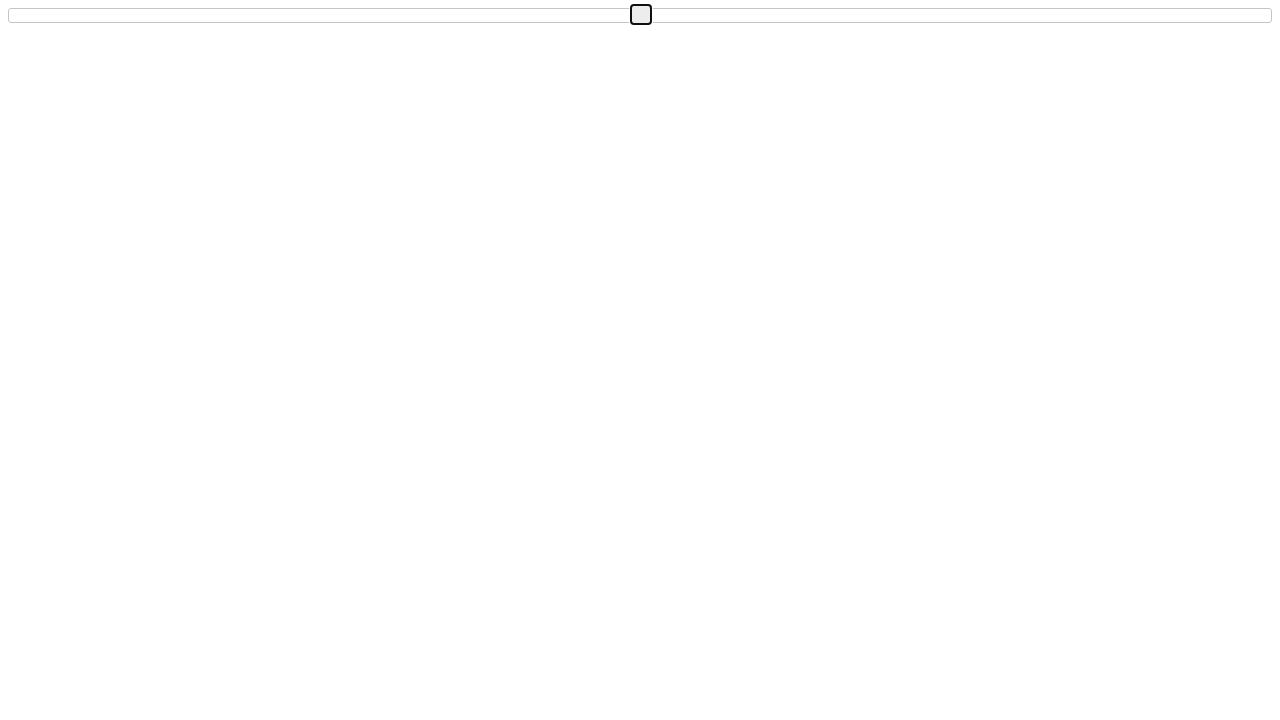

Dragged slider to position approximately 40 pixels left of center at (601, 9)
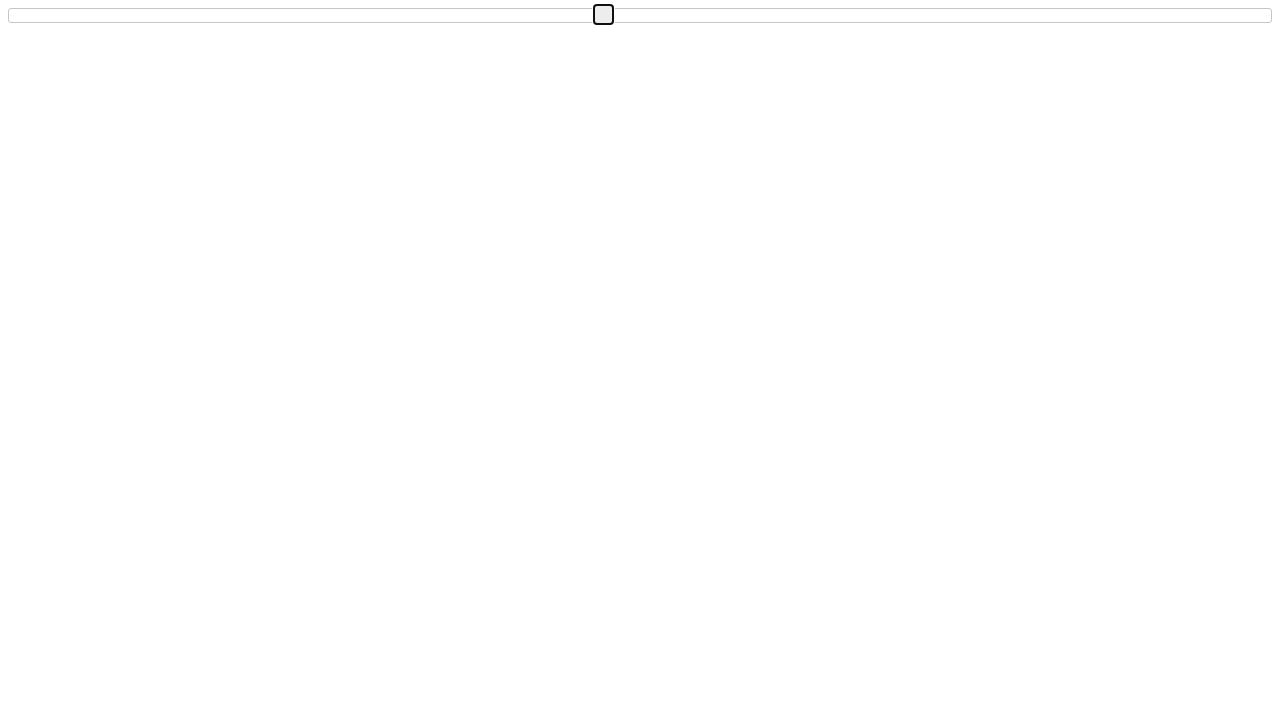

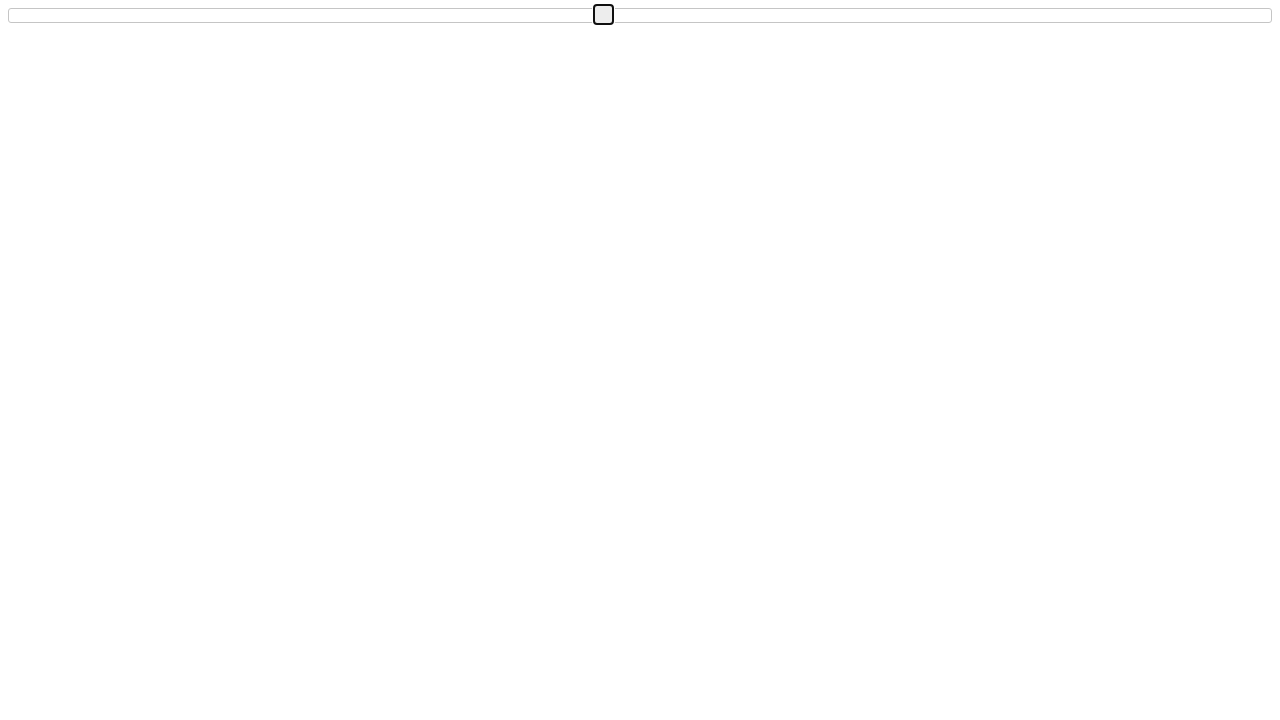